Tests basic browser navigation functionality by navigating to a website, then performing back, forward, and refresh operations

Starting URL: https://stockbit.com/

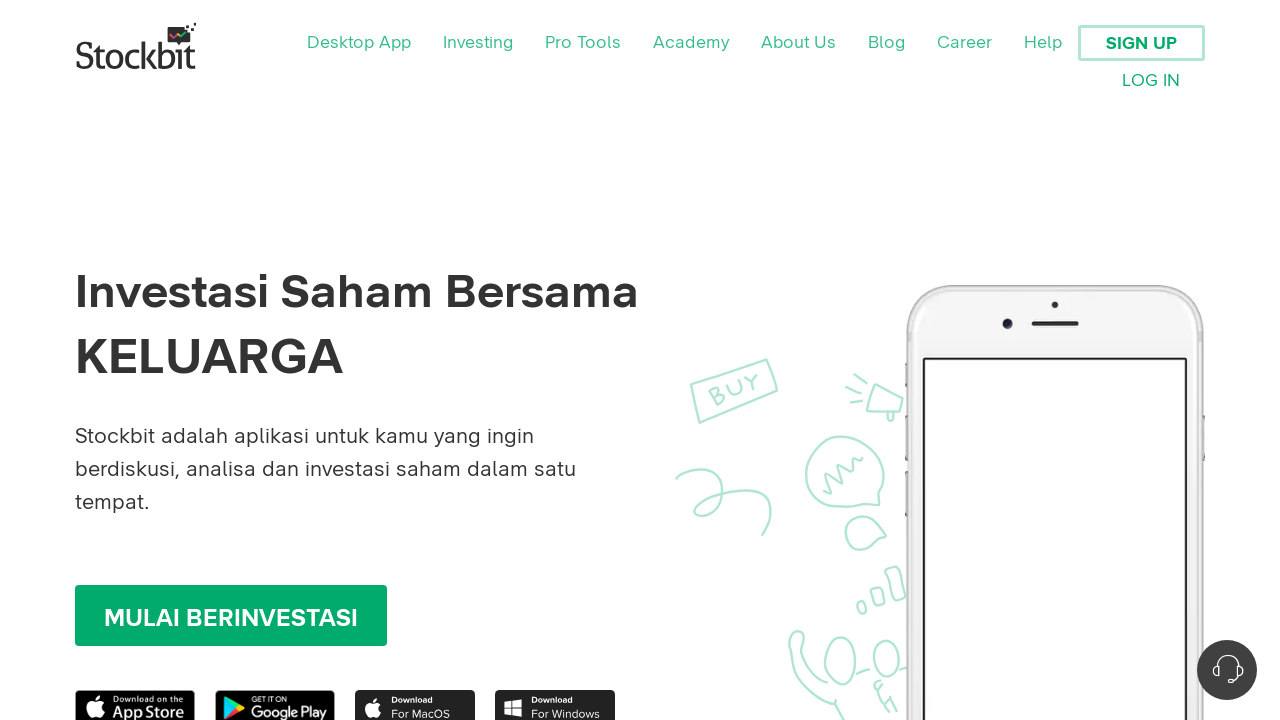

Navigated back in browser history
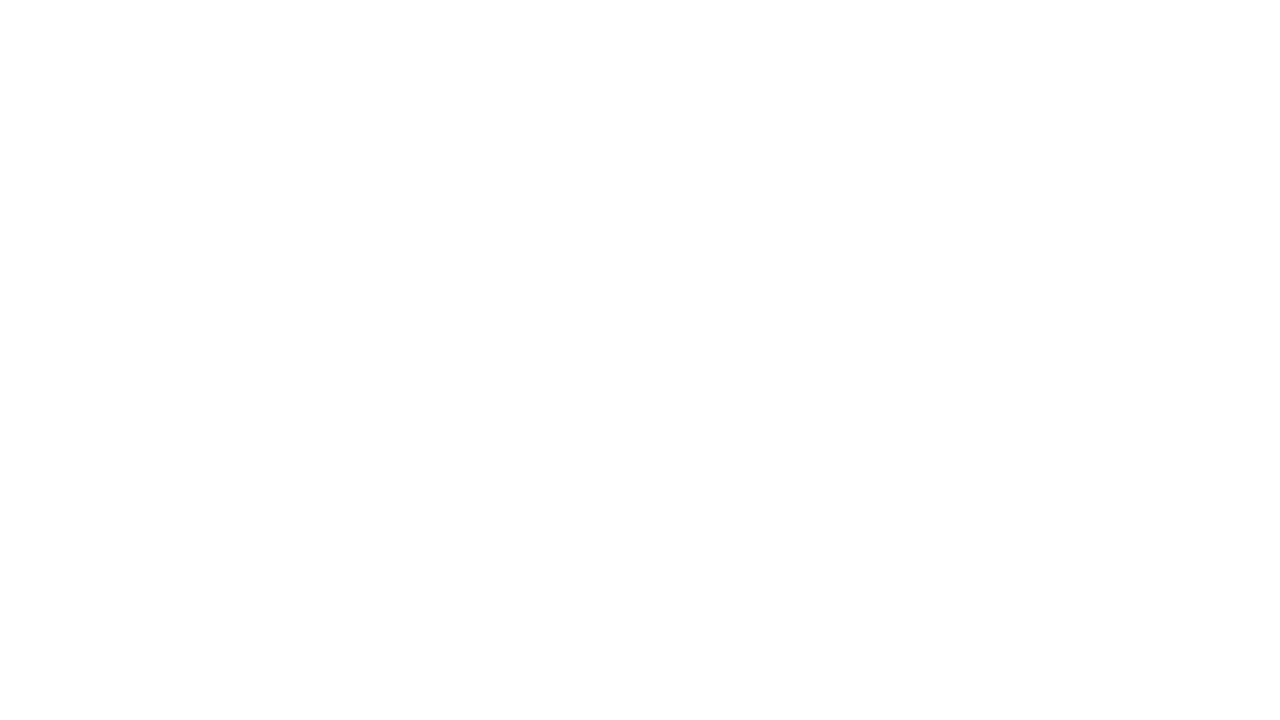

Navigated forward in browser history
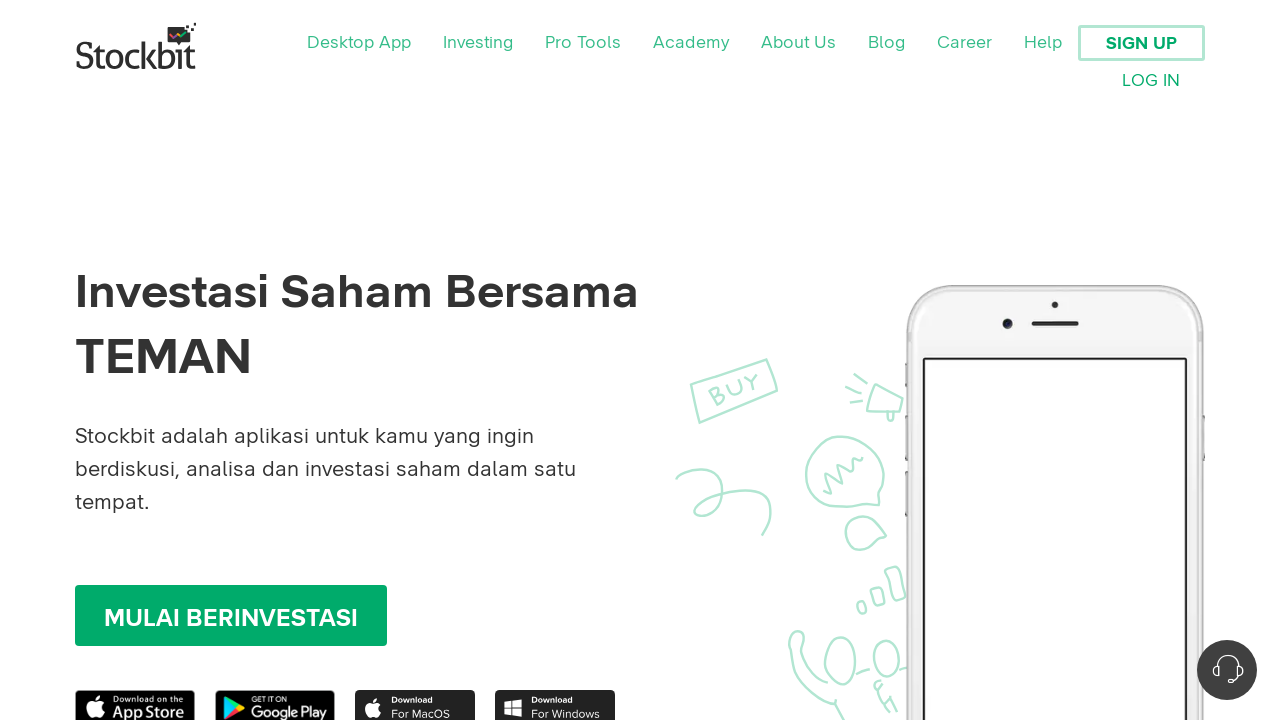

Refreshed the current page
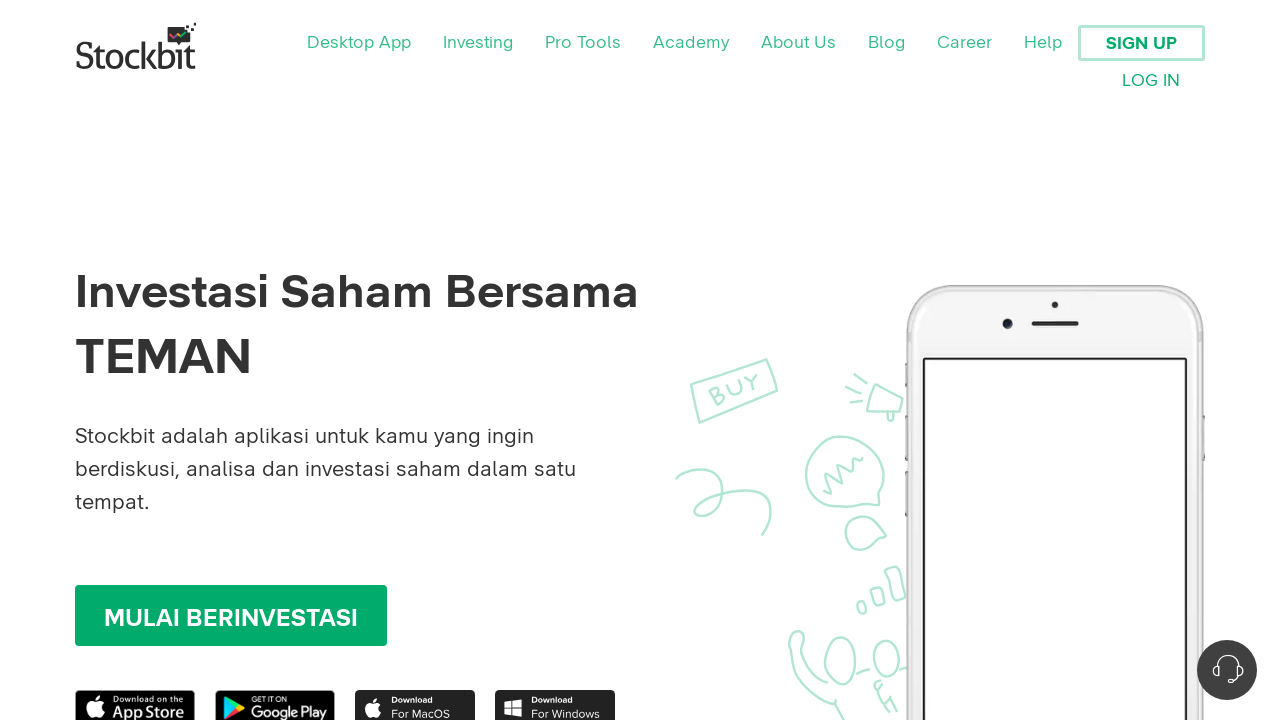

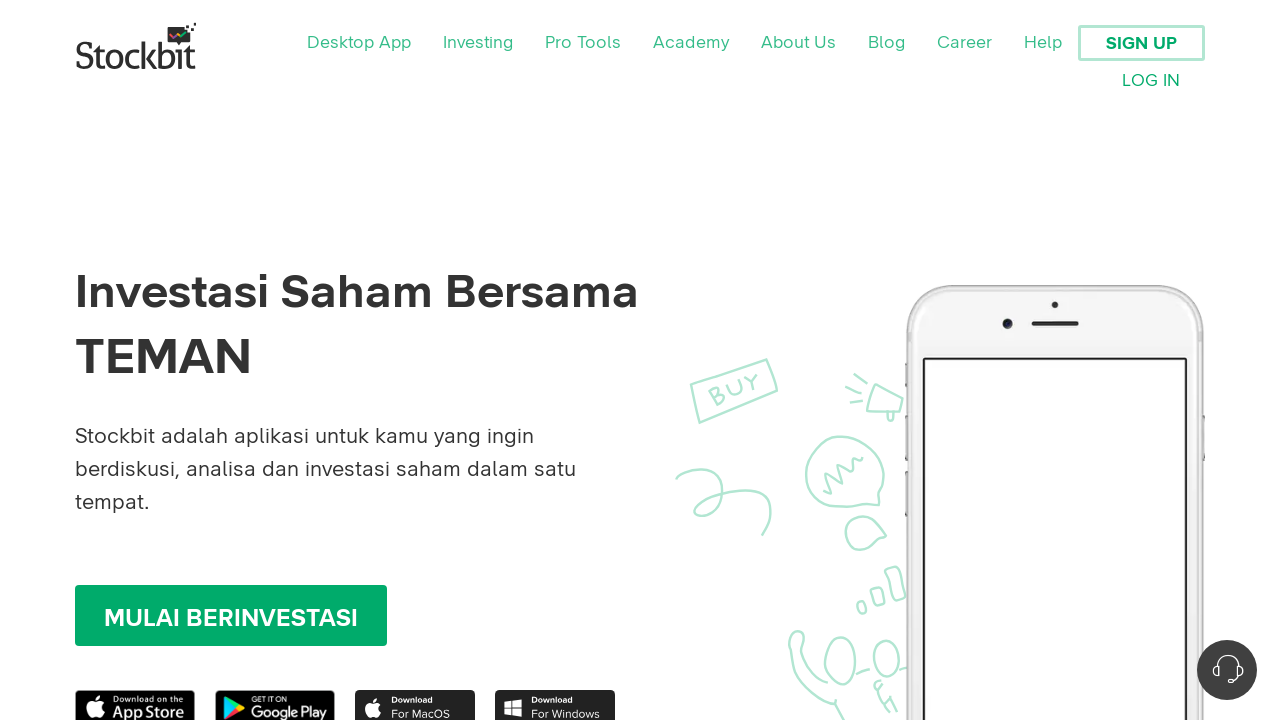